Opens Dynamic Properties section and verifies dynamic elements including buttons that change state after 5 seconds.

Starting URL: https://demoqa.com/elements

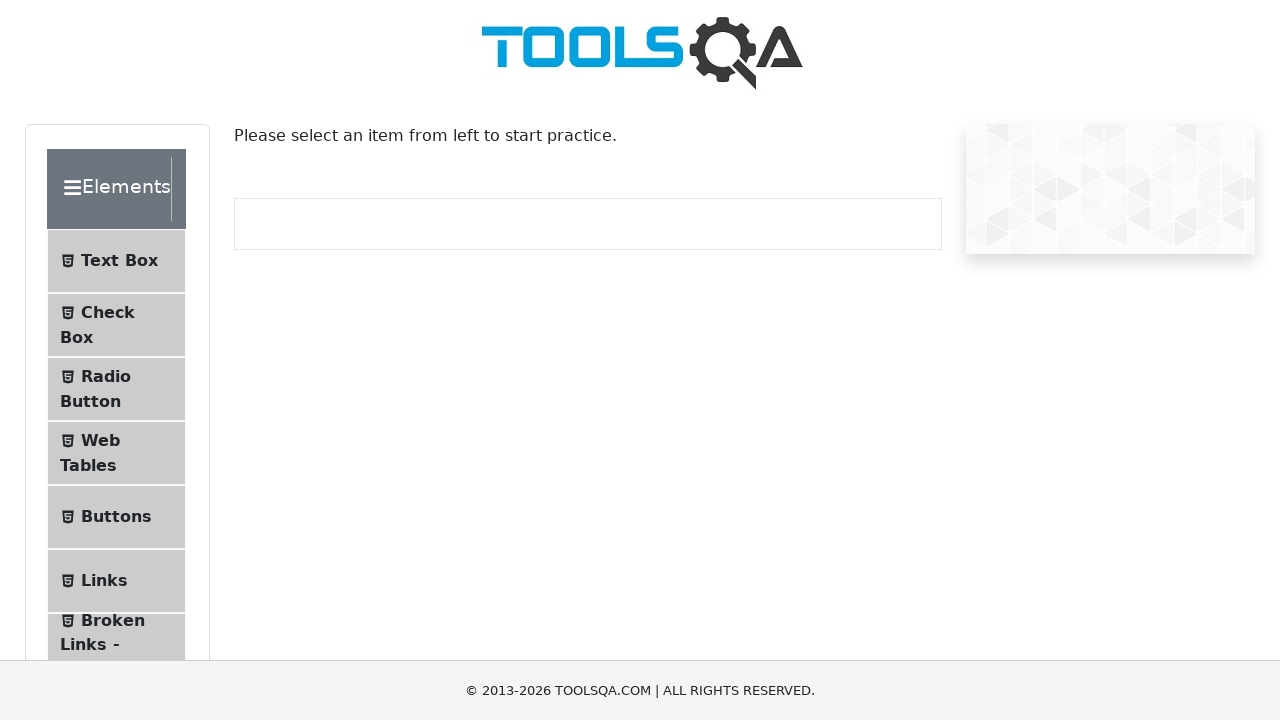

Located Dynamic Properties menu item
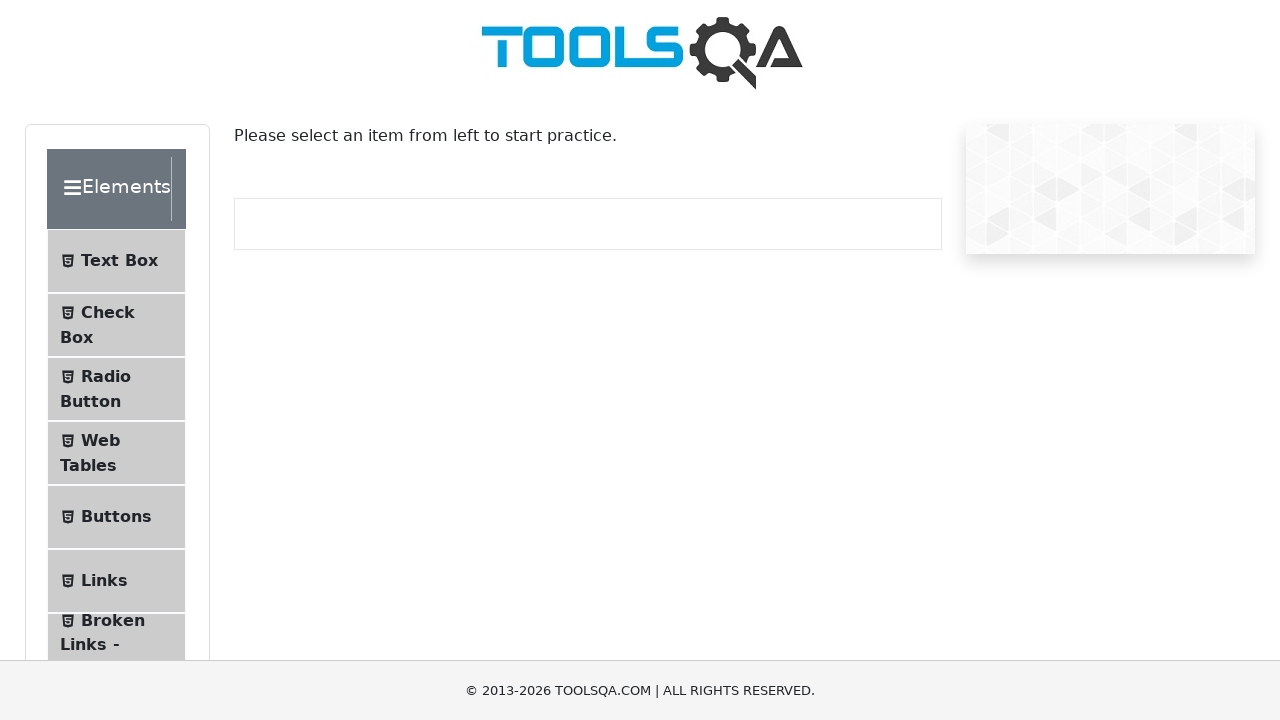

Verified Dynamic Properties menu has correct text
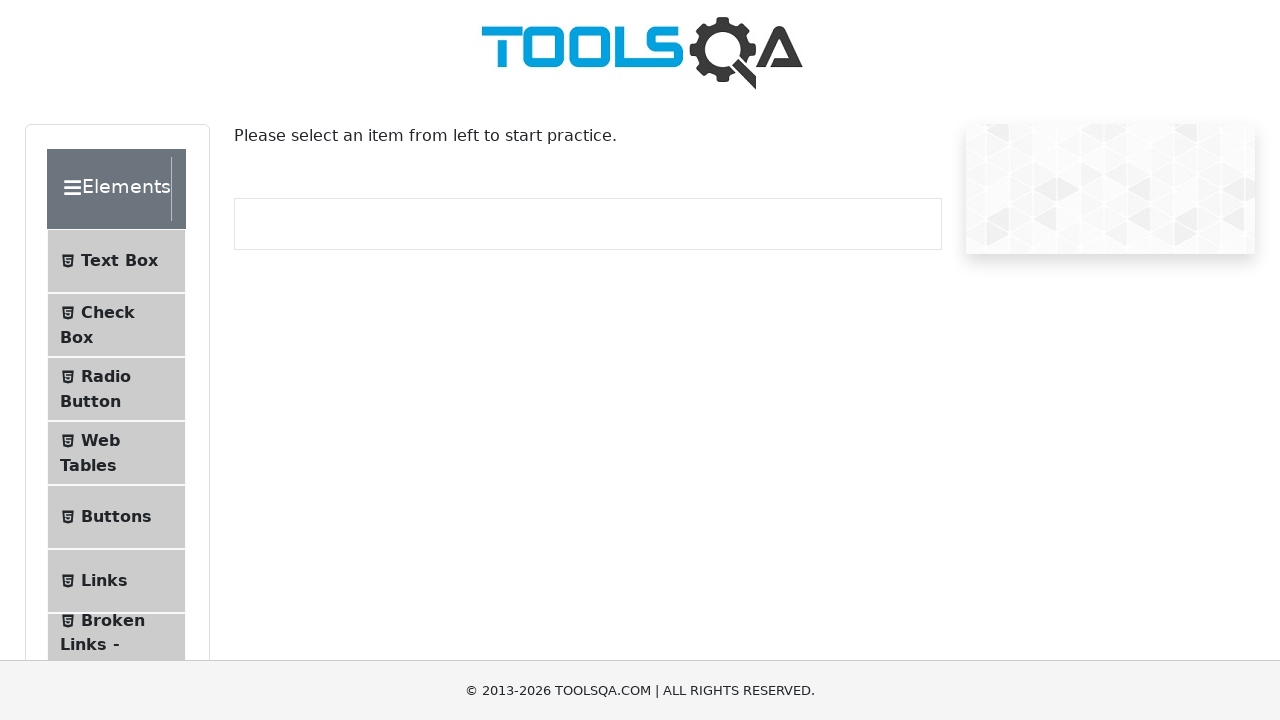

Clicked on Dynamic Properties menu at (119, 348) on internal:text="Dynamic Properties"i
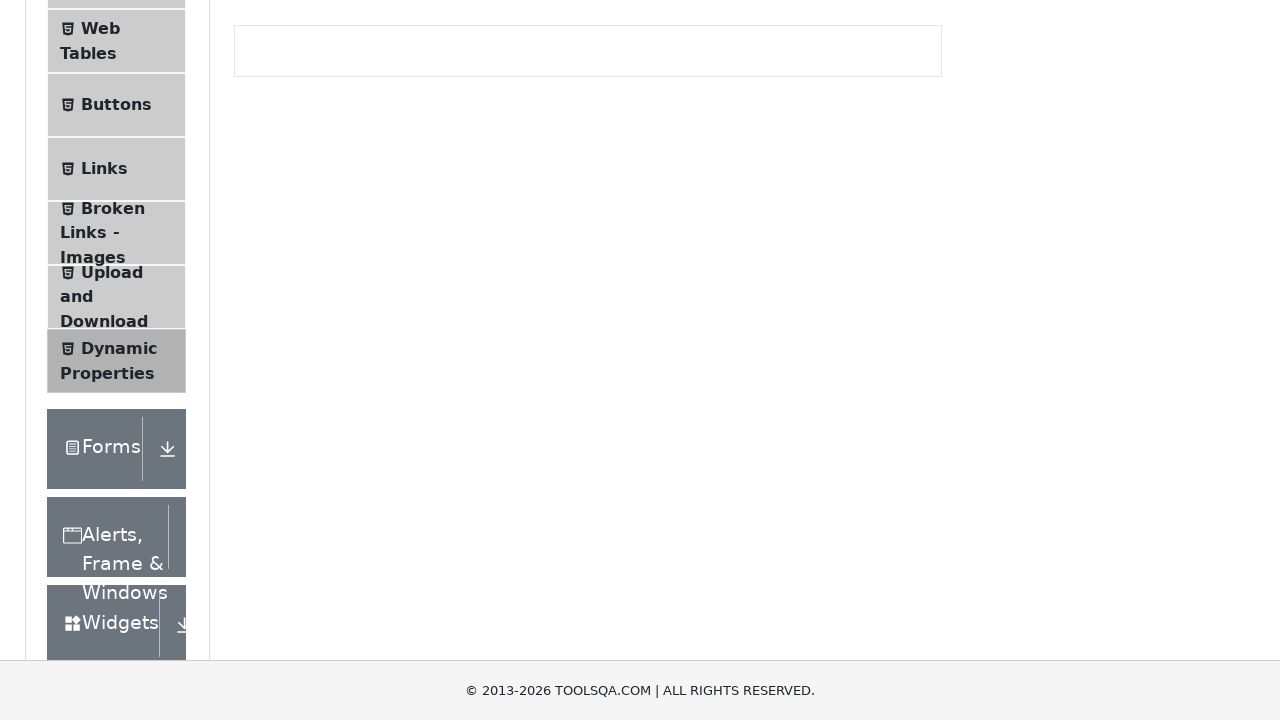

Located paragraph element with dynamic ID
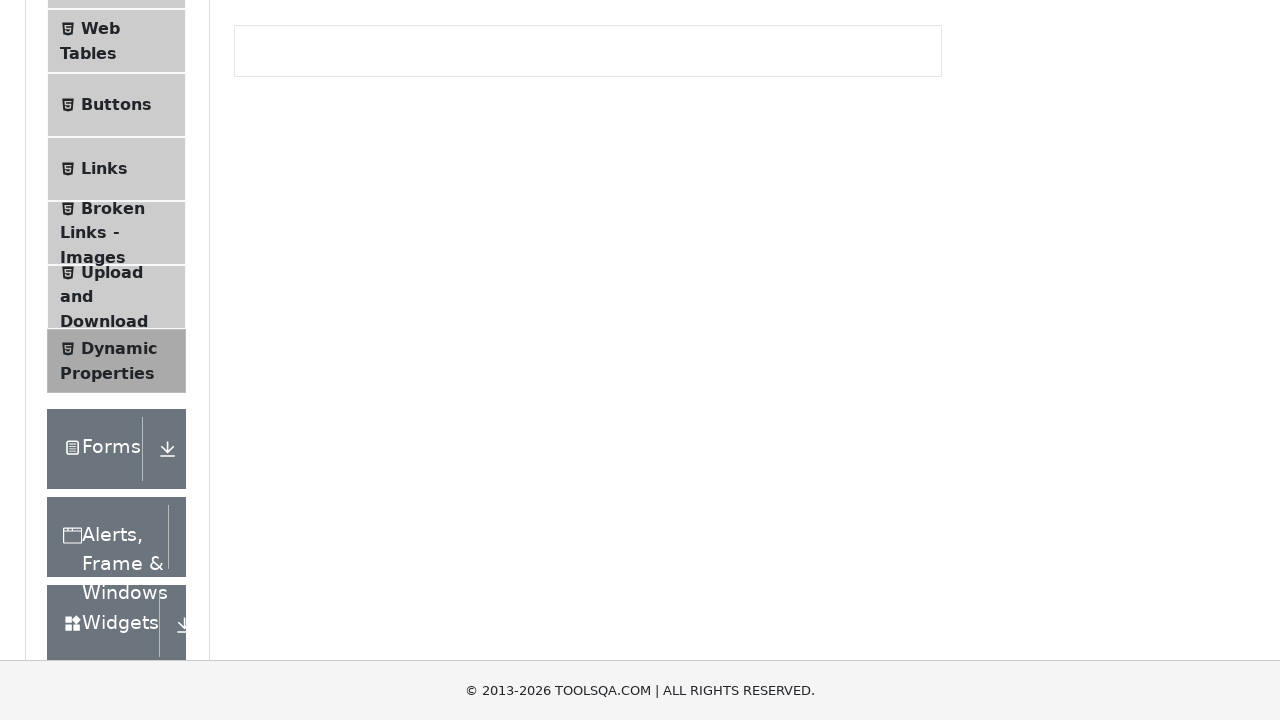

Verified paragraph element is visible
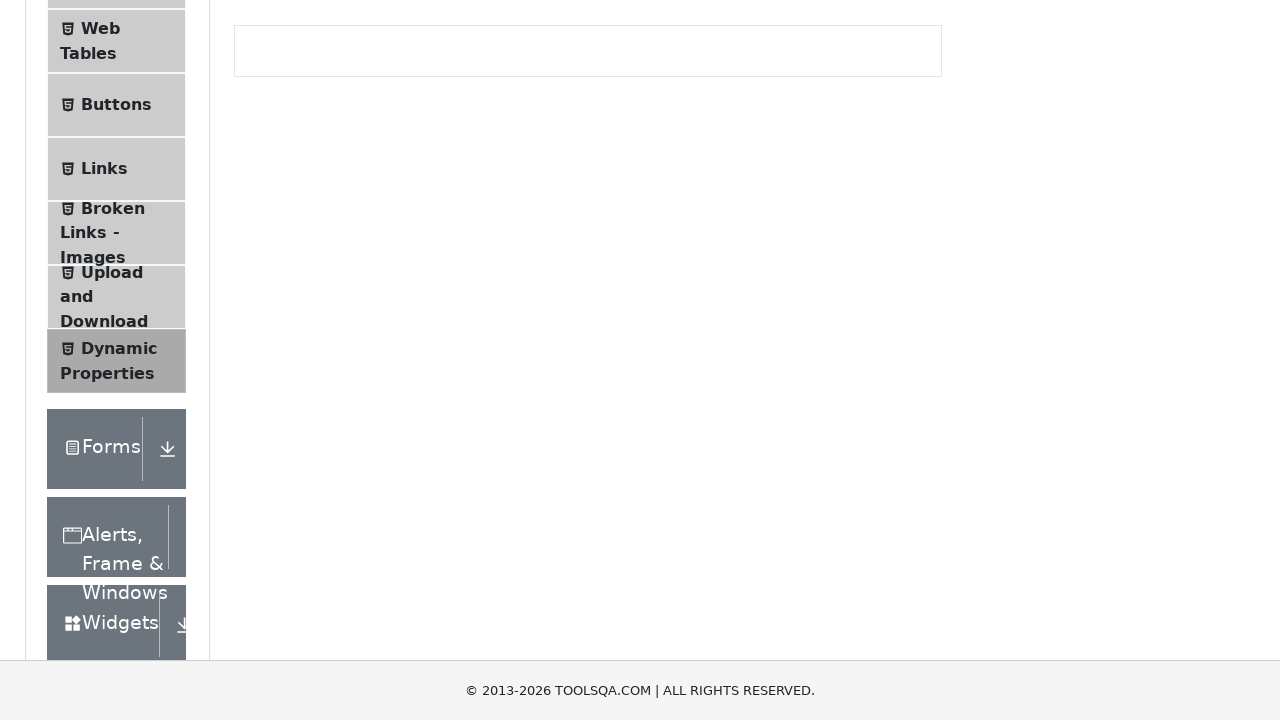

Verified paragraph text is 'This text has random Id'
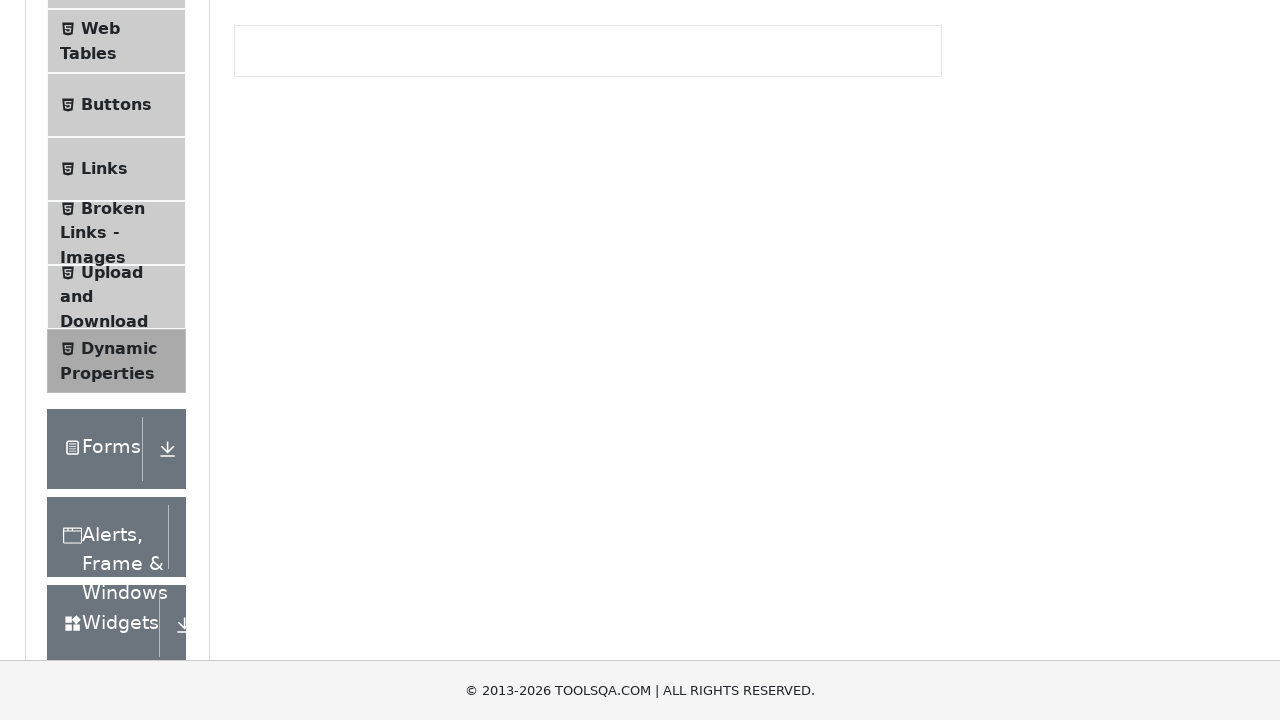

Verified paragraph has dynamic ID attribute matching pattern
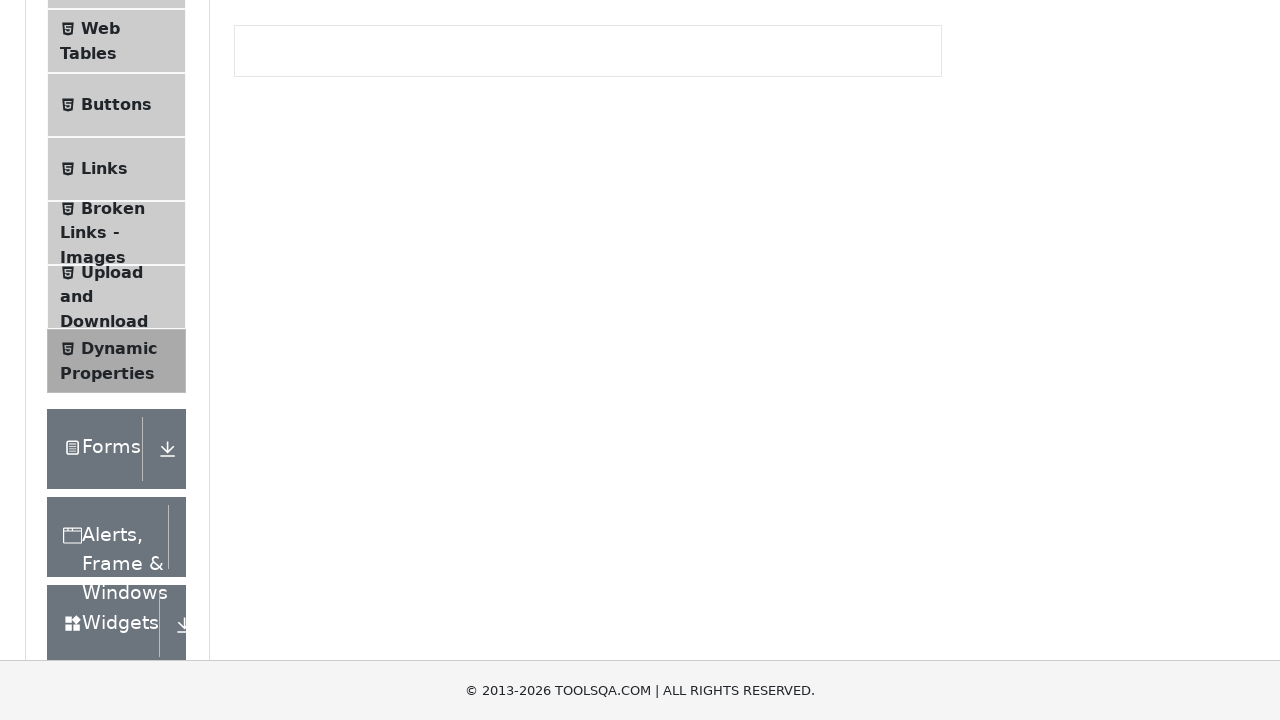

Located all primary buttons
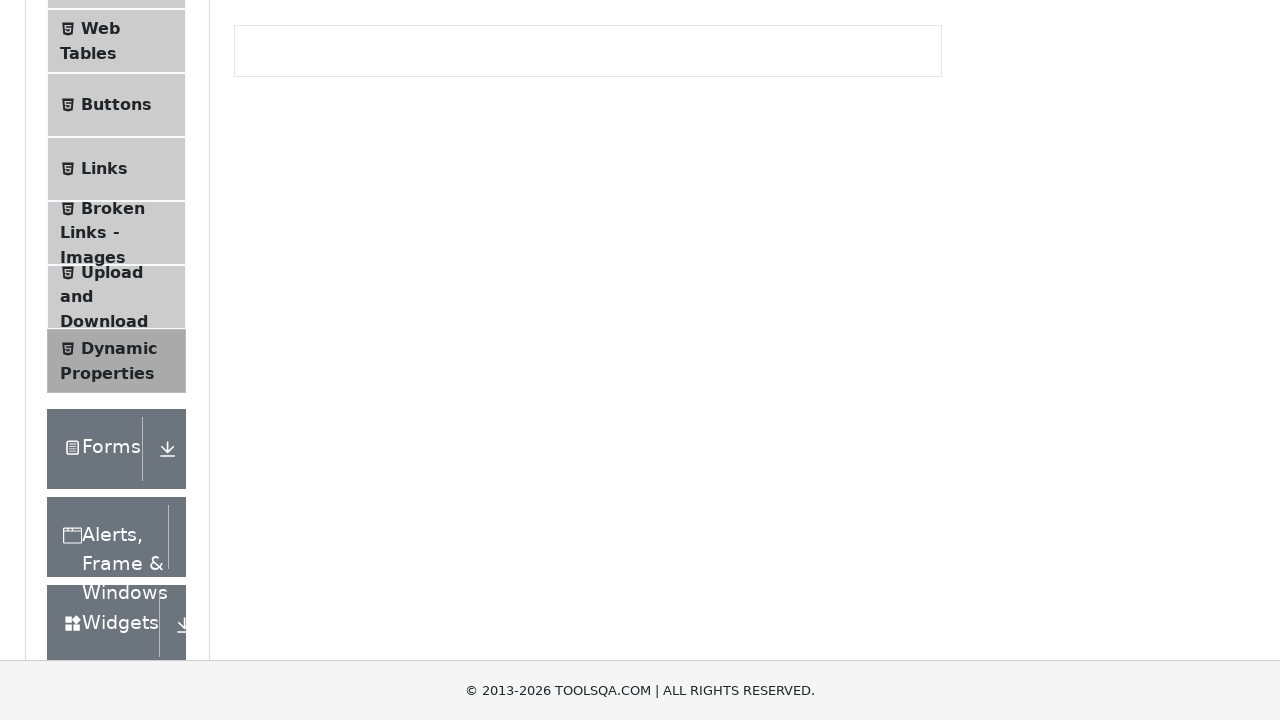

Verified first button is visible
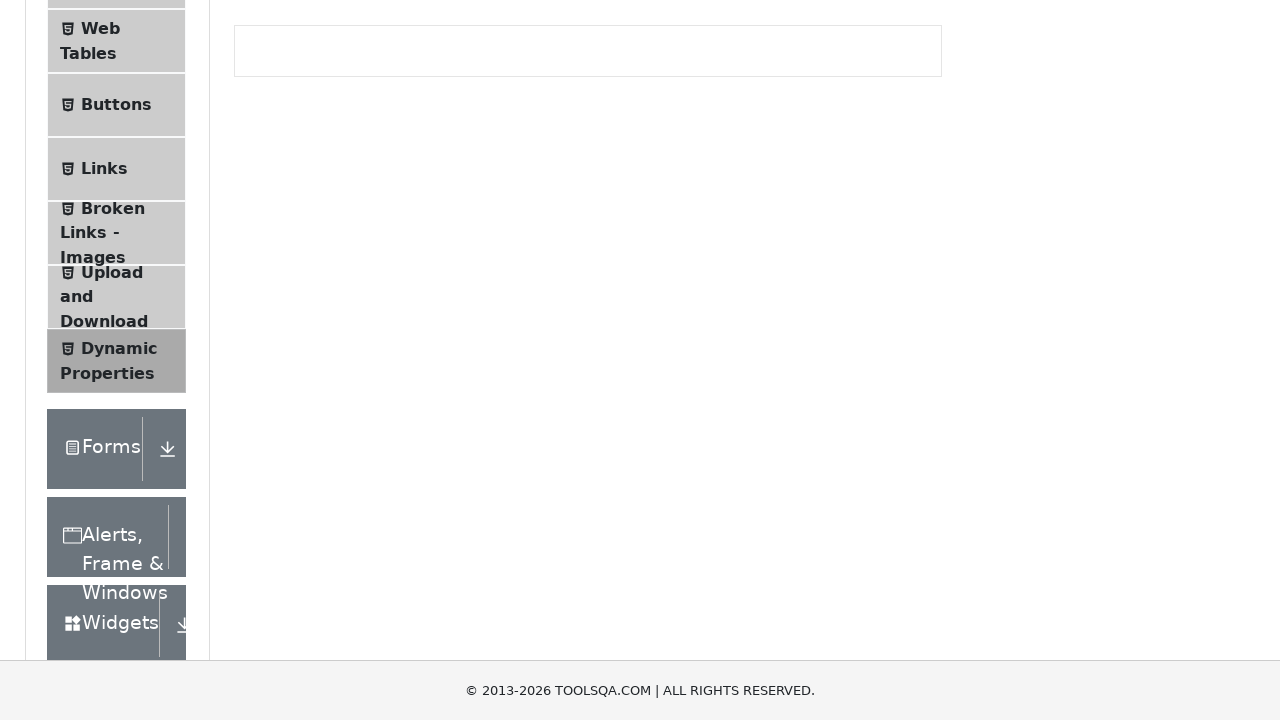

Verified first button is disabled initially
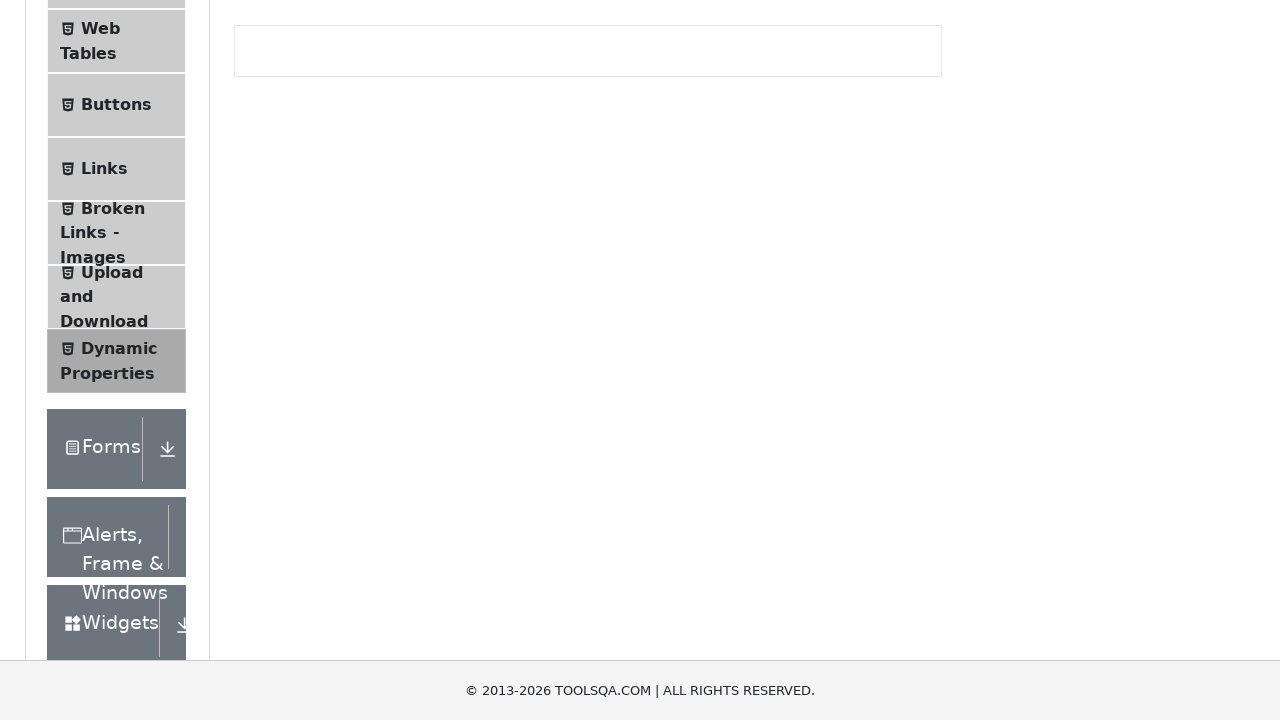

Verified first button text is 'Will enable 5 seconds'
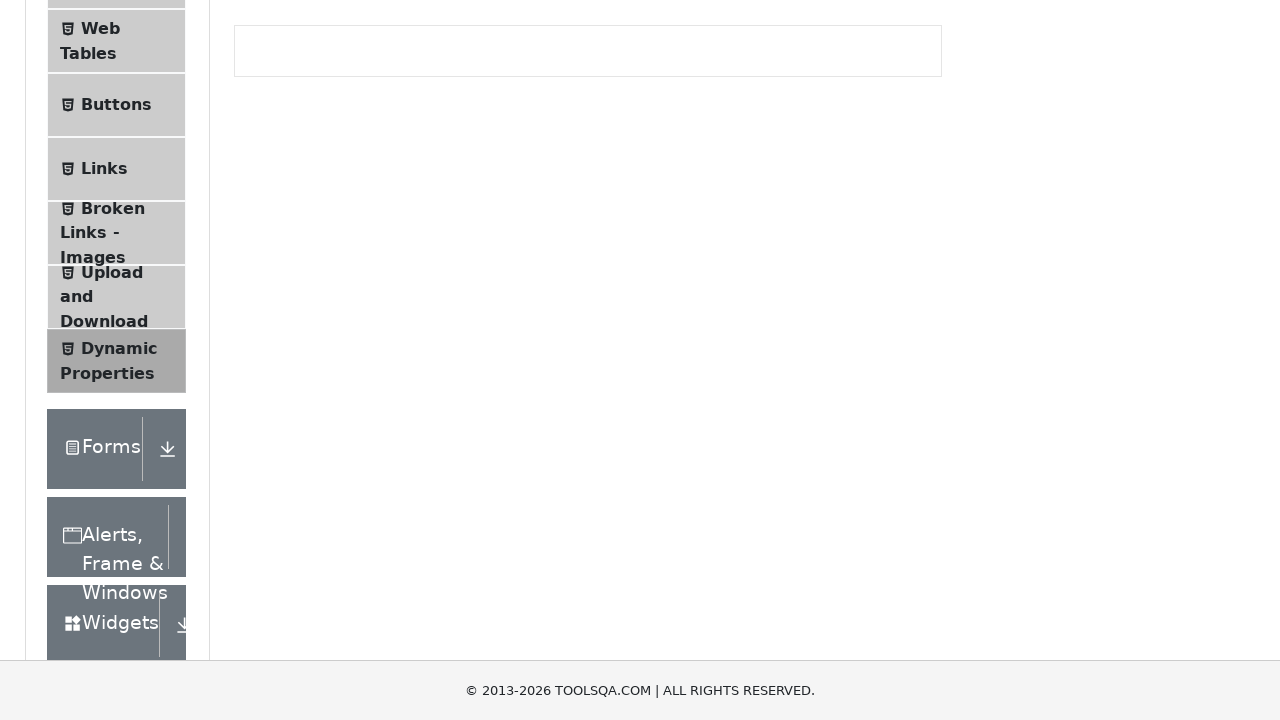

Verified second button (color change) is visible
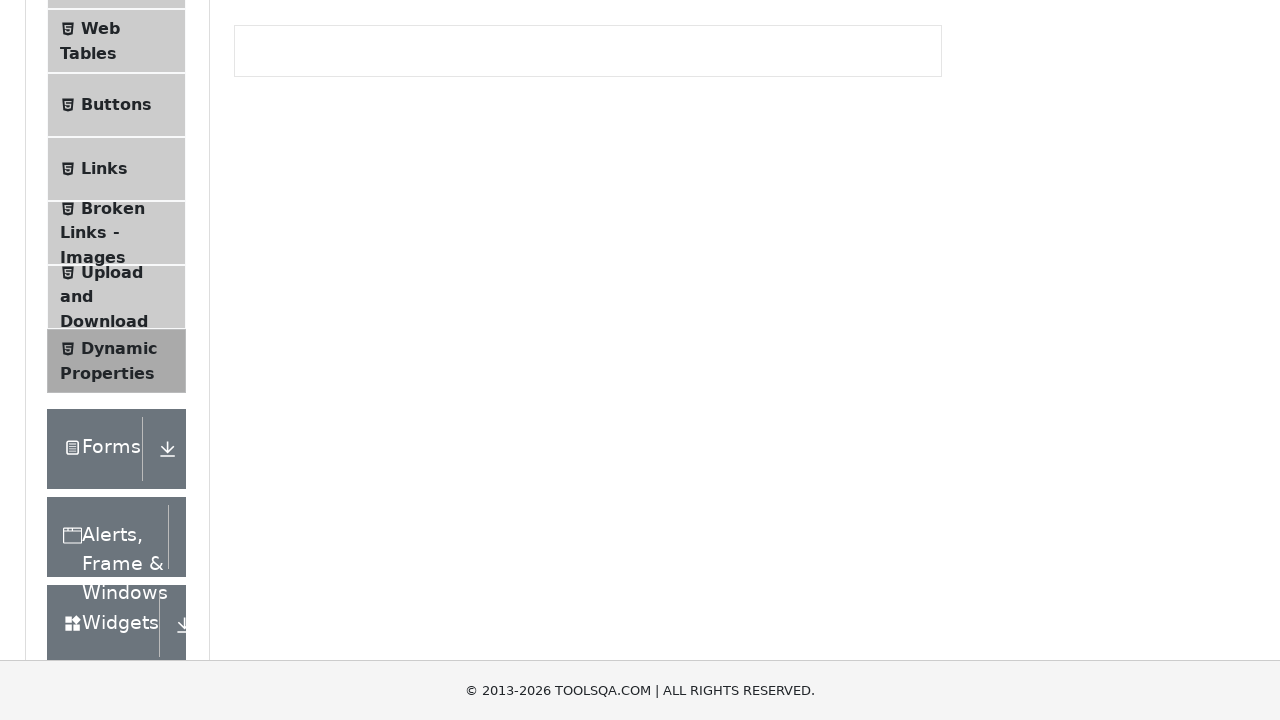

Verified second button does not have 'text-danger' class initially
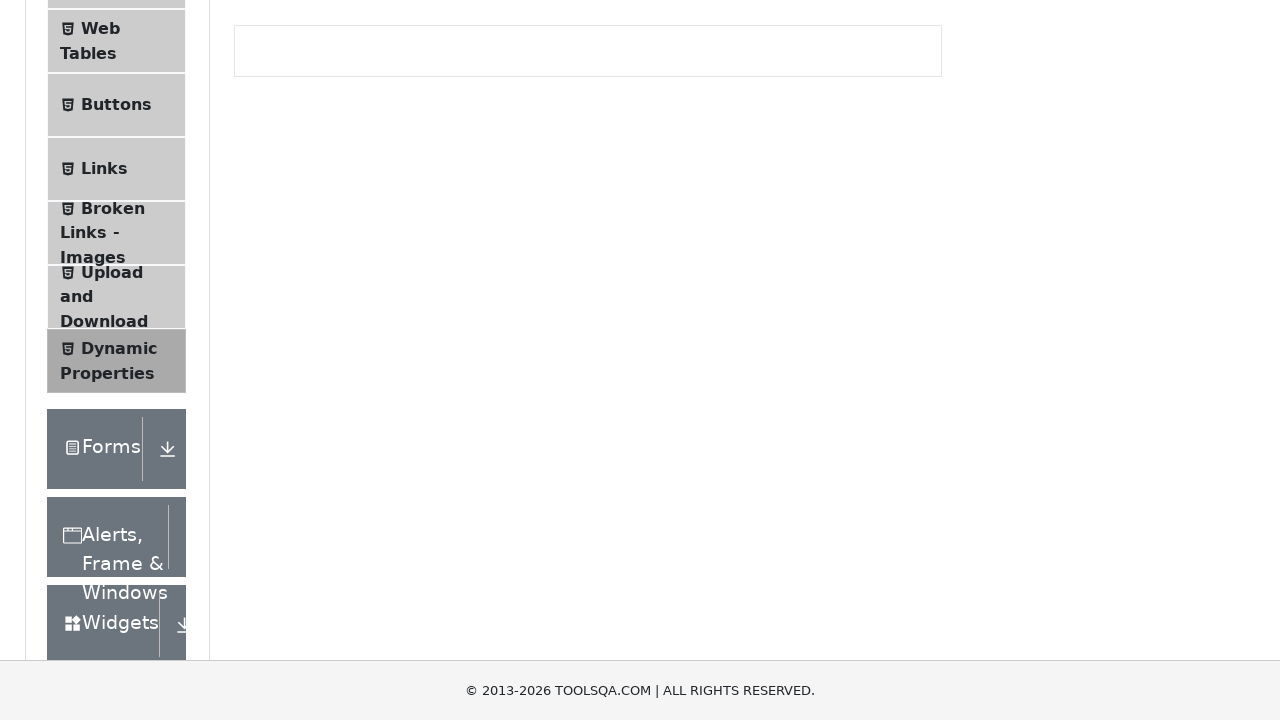

Verified second button text is 'Color Change'
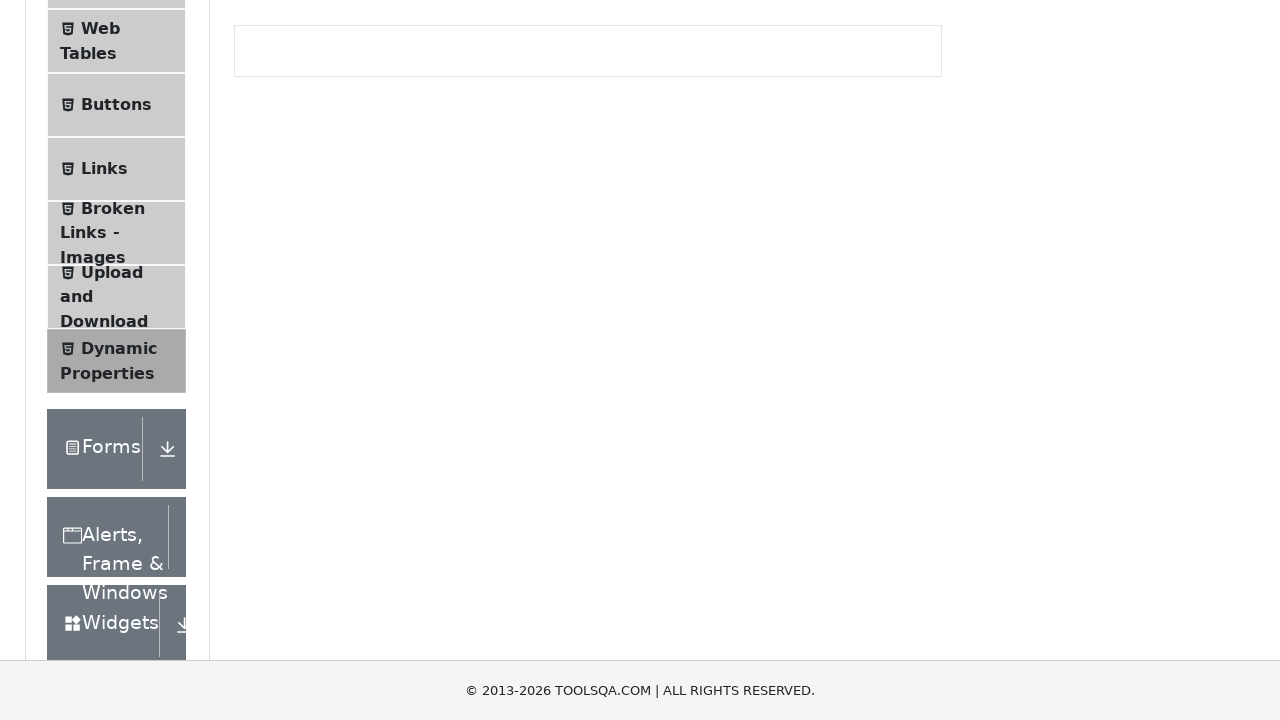

Verified third button is initially hidden
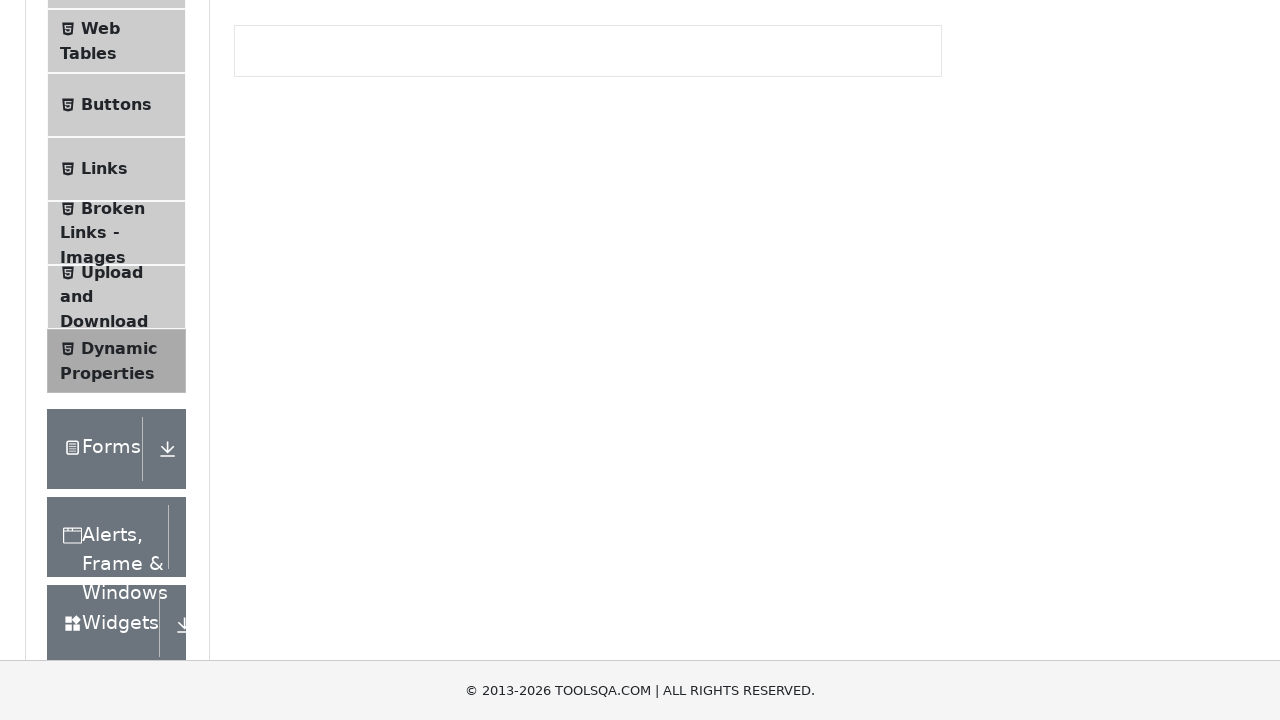

Verified third button becomes visible after 5 seconds
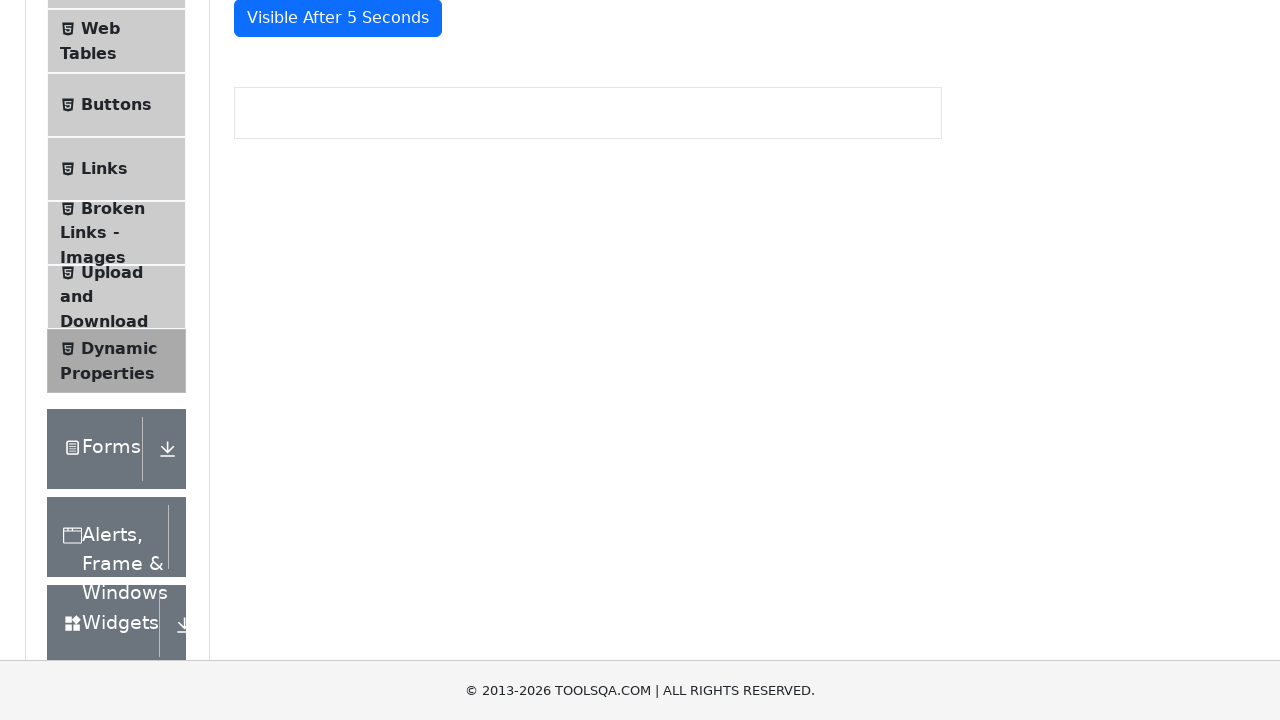

Verified third button text is 'Visible After 5 Seconds'
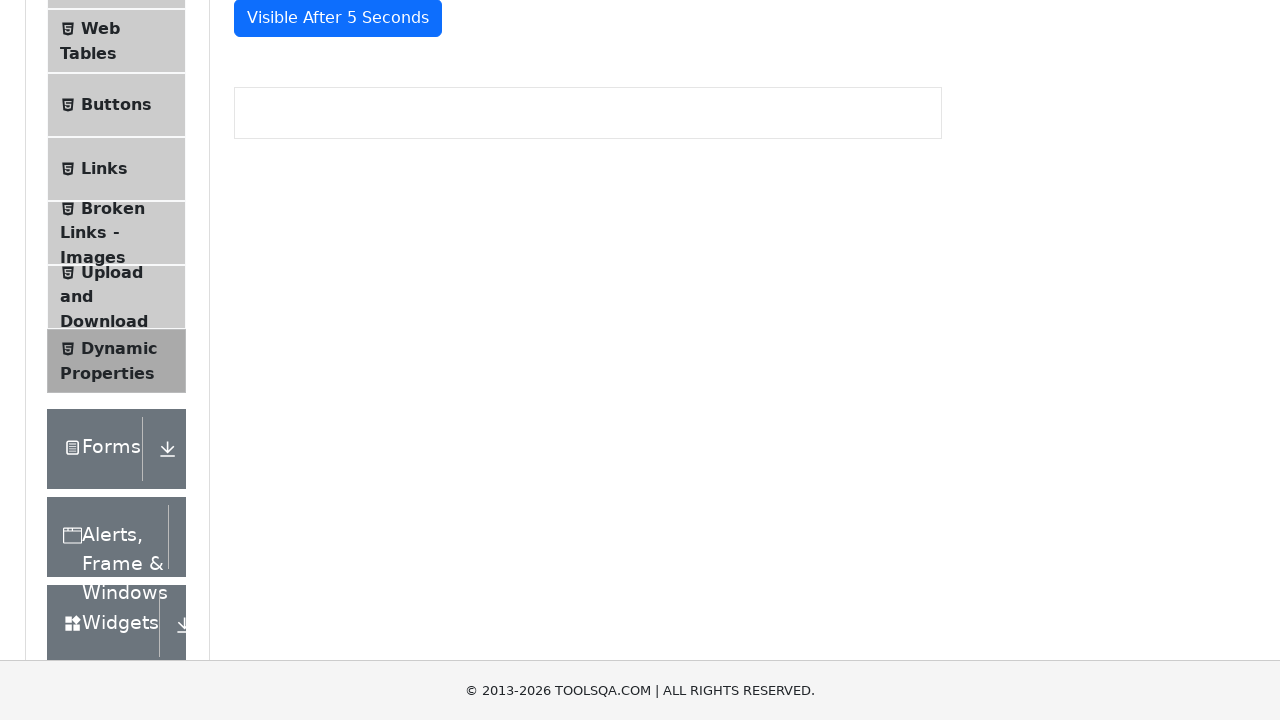

Verified second button now has 'text-danger' class after 5 seconds
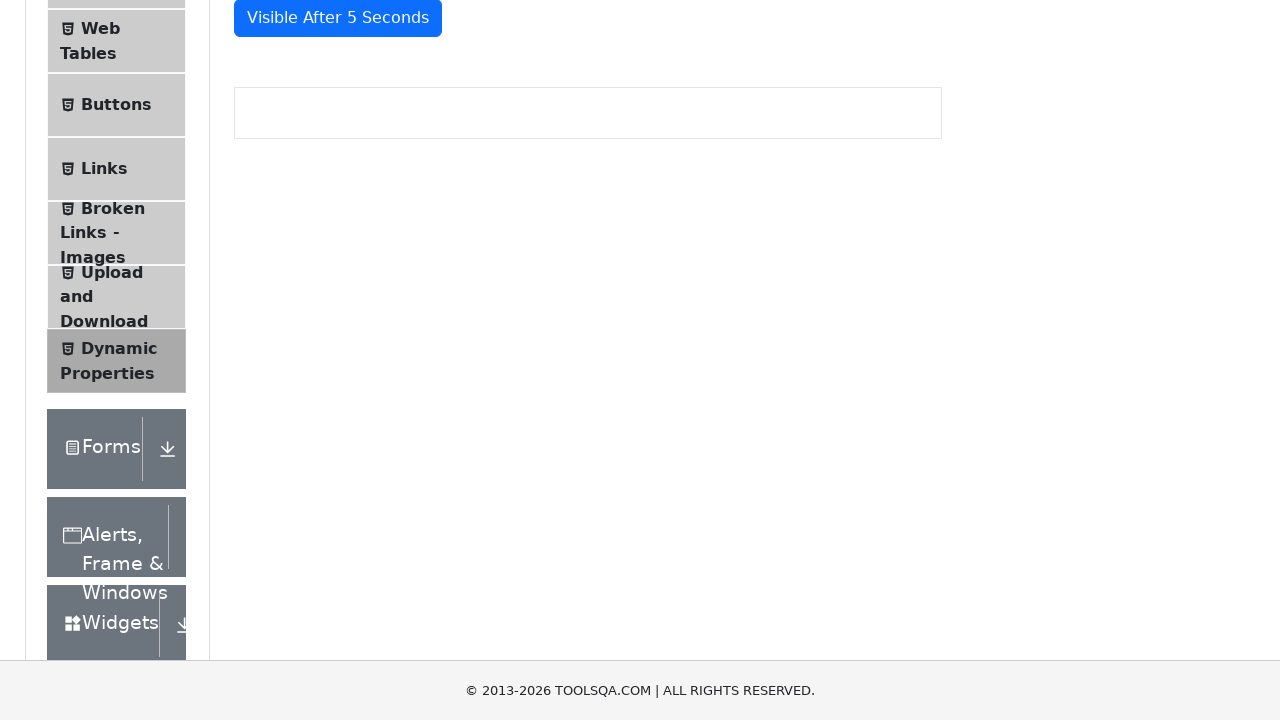

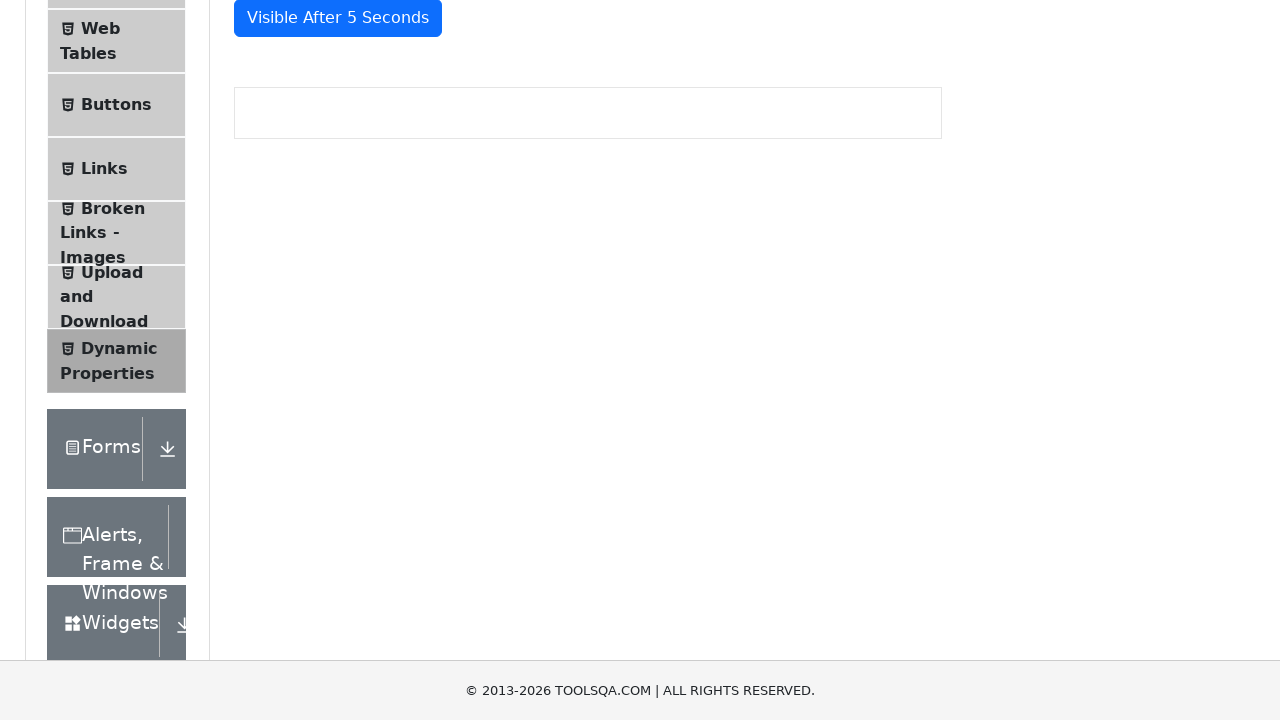